Tests file download functionality by clicking on a download link and verifying the download completes

Starting URL: http://the-internet.herokuapp.com/download

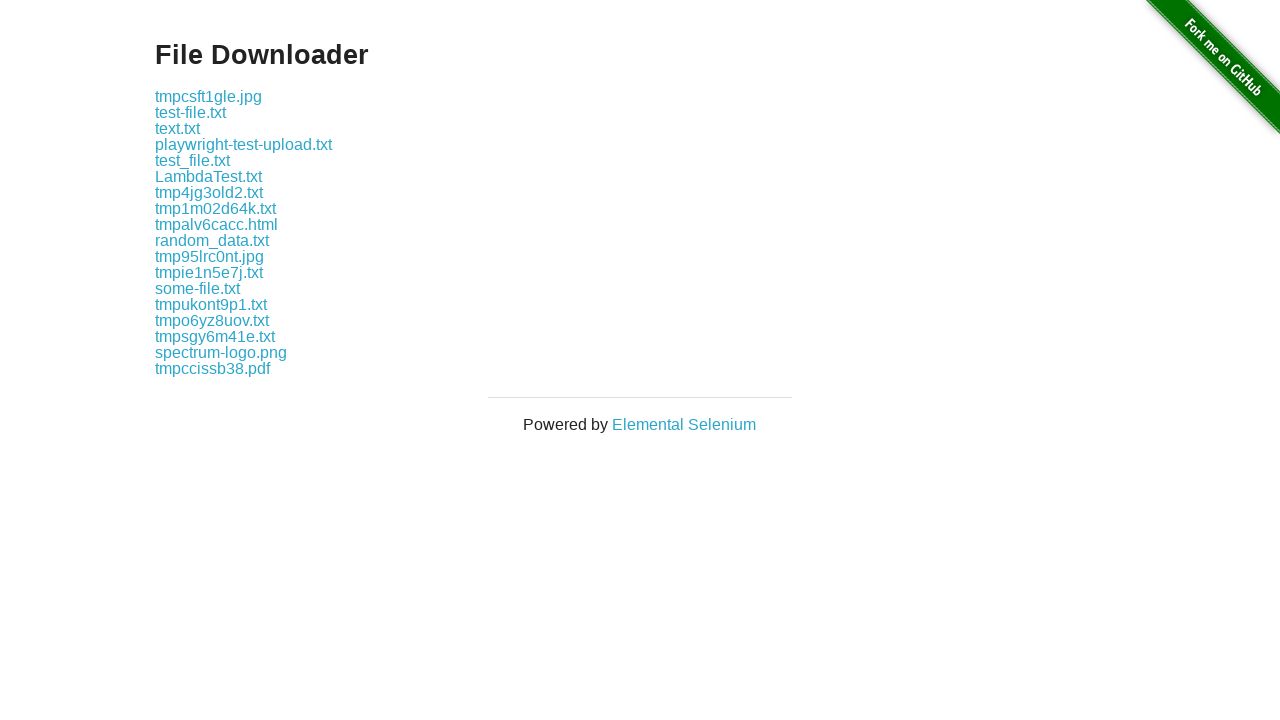

Clicked the download link in the example section at (190, 112) on .example a:nth-child(4)
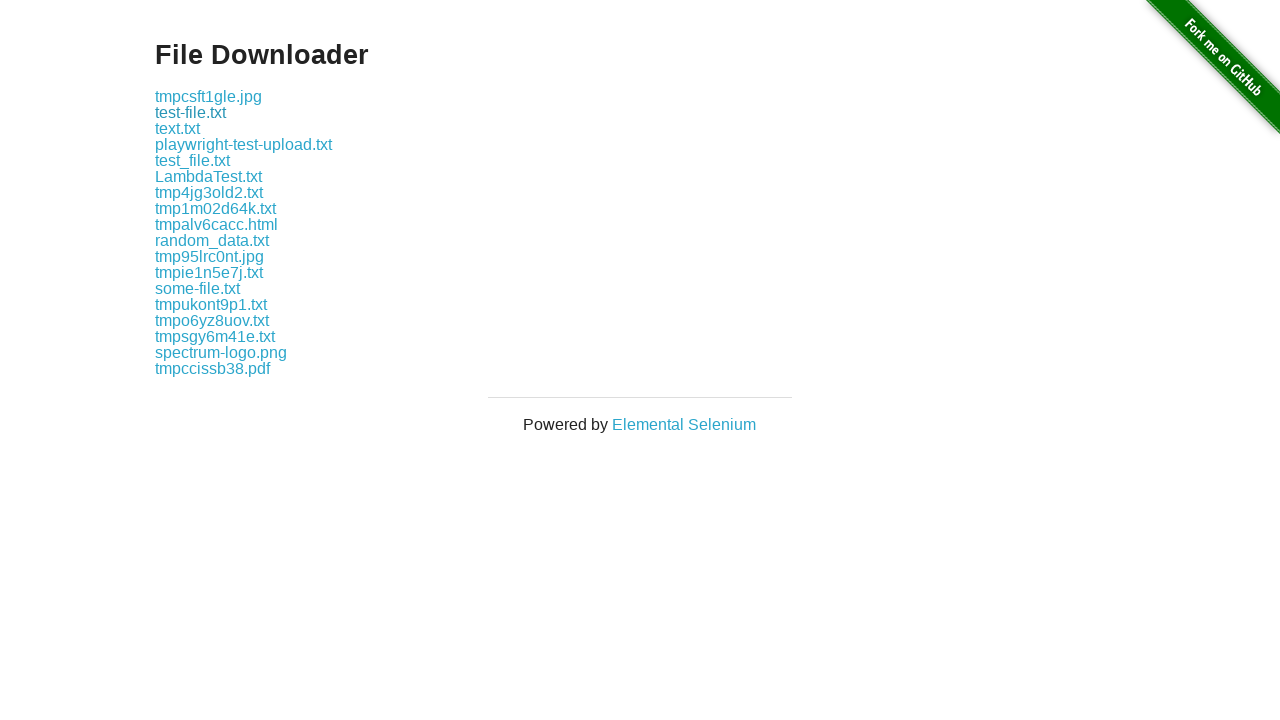

Clicked download link and waited for download to start at (190, 112) on .example a:nth-child(4)
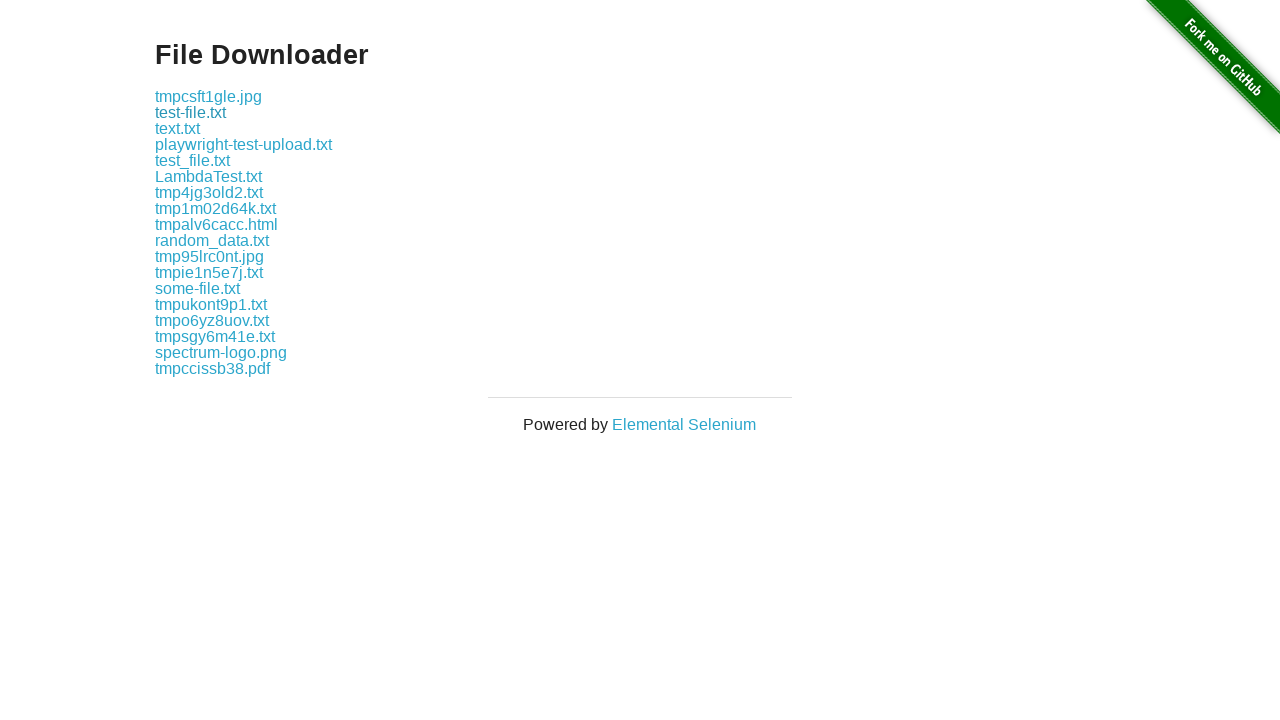

Download completed successfully
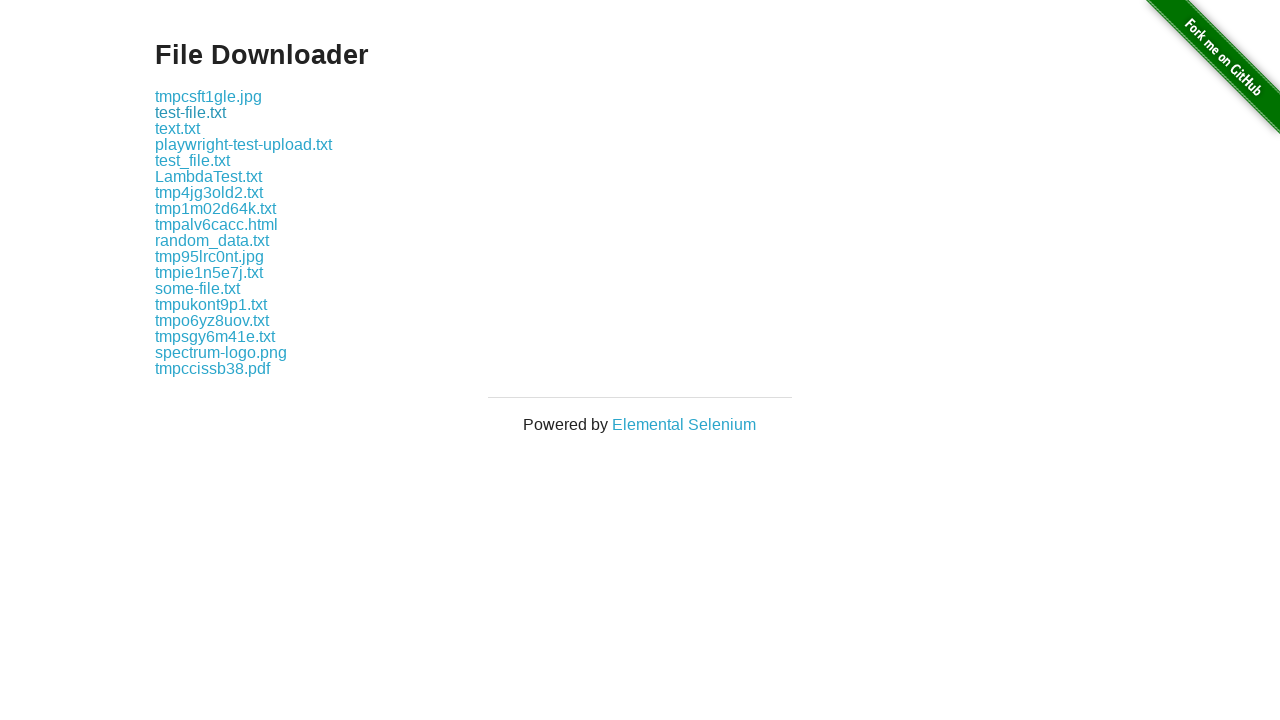

Verified download file path
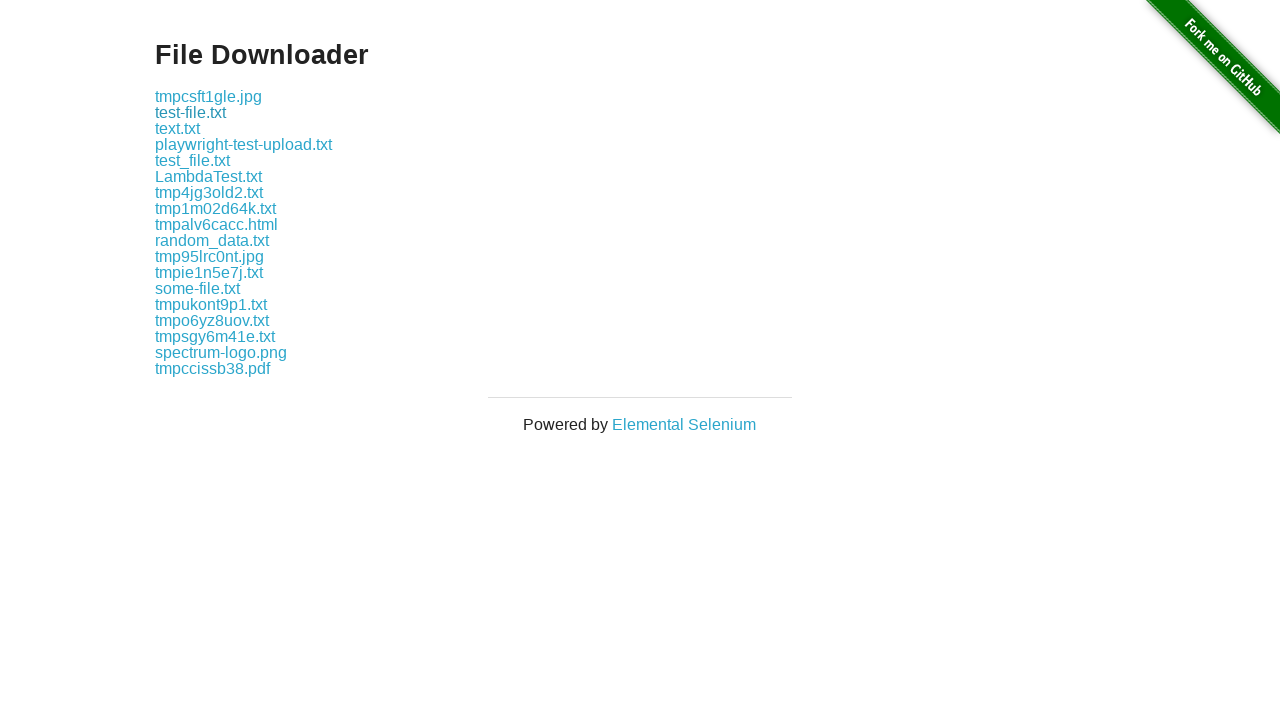

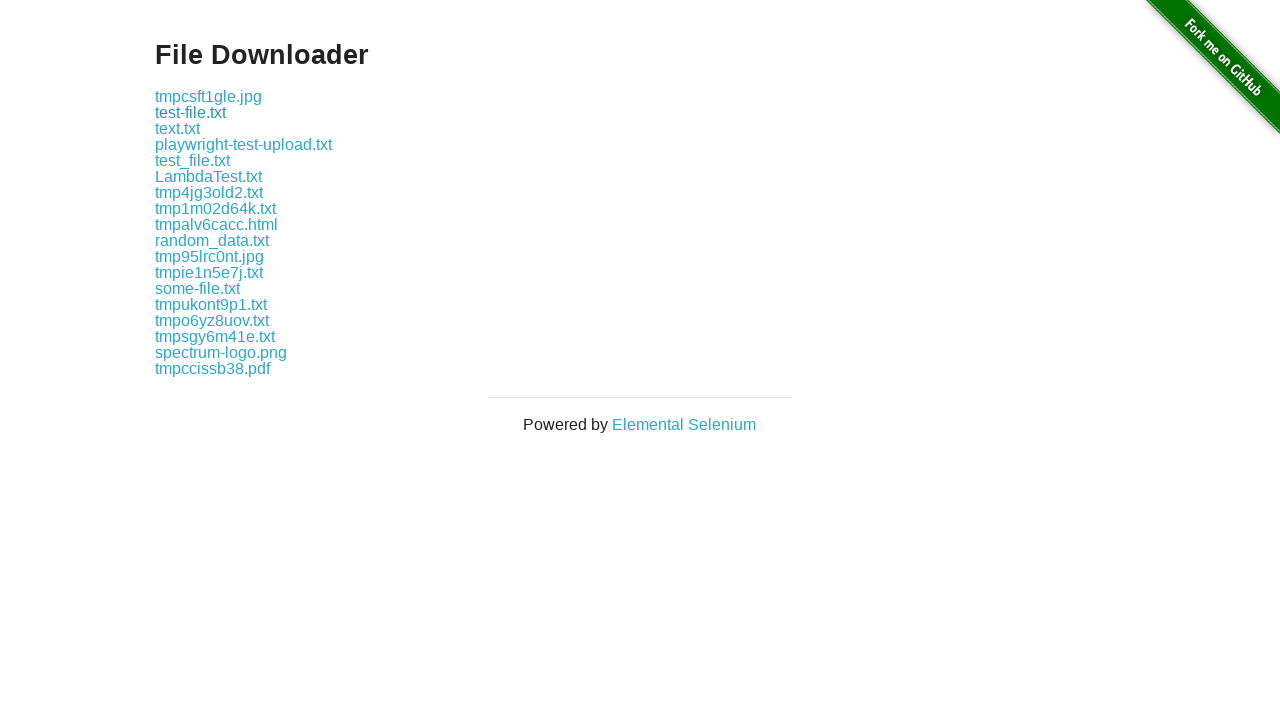